Verifies that the payment partners logos section is displayed on the MTS Belarus homepage.

Starting URL: https://www.mts.by/

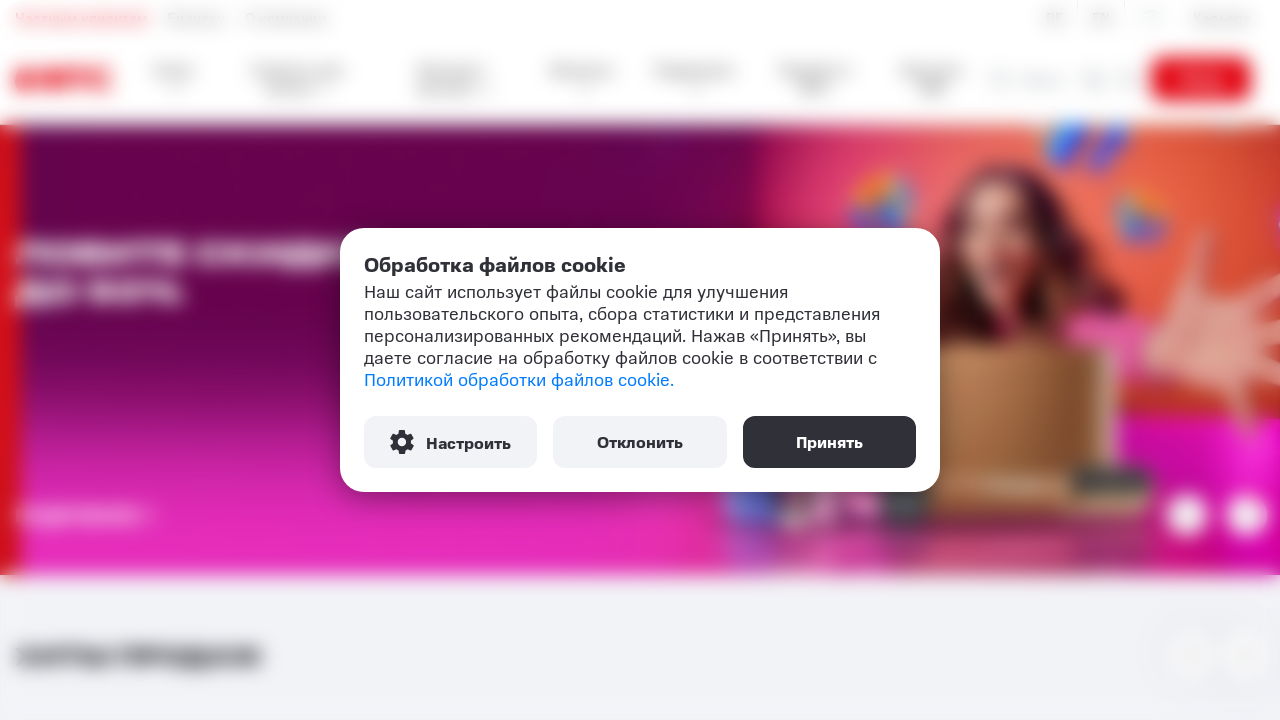

Waited for payment partners logo section to load
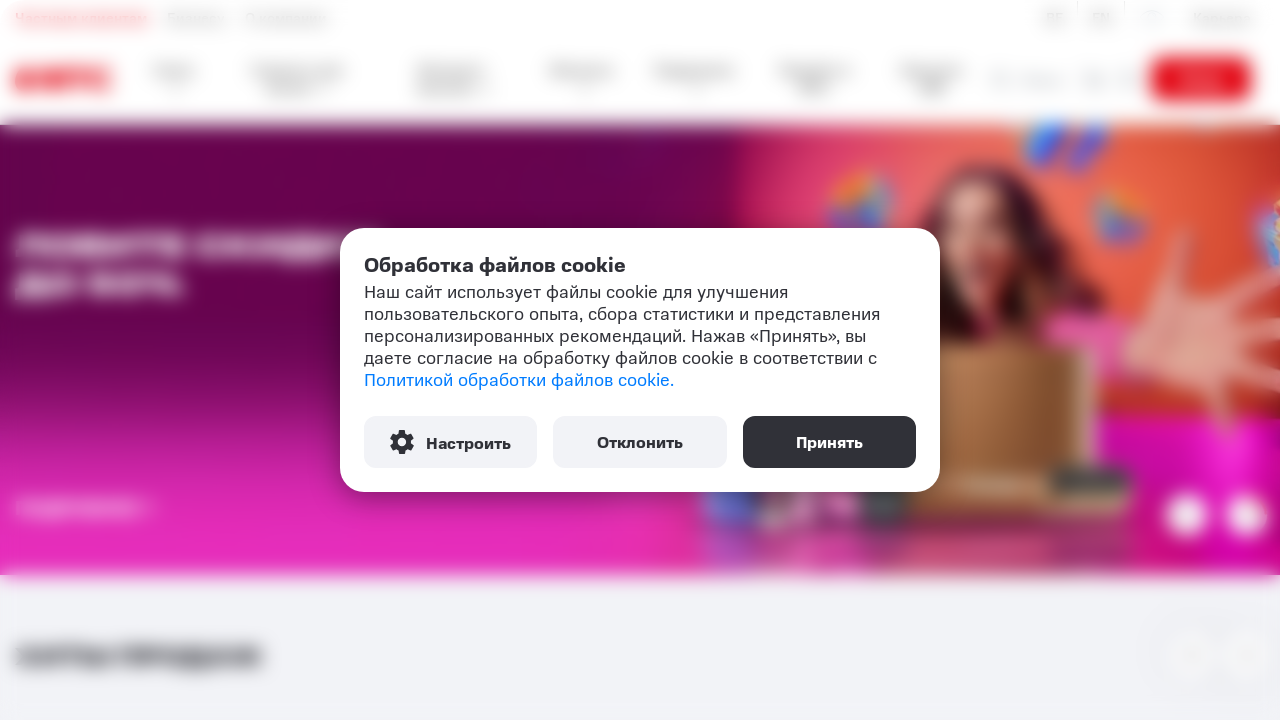

Located payment partners logo section element
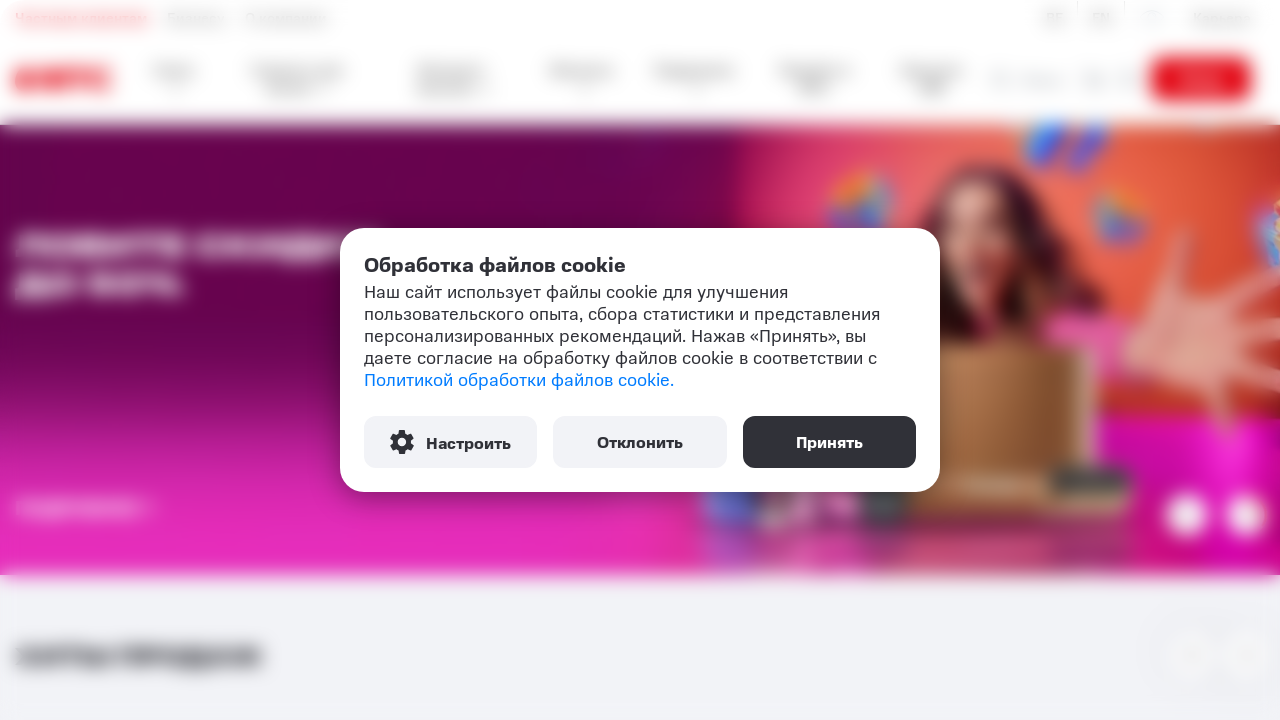

Verified that payment partners logo section is visible on MTS Belarus homepage
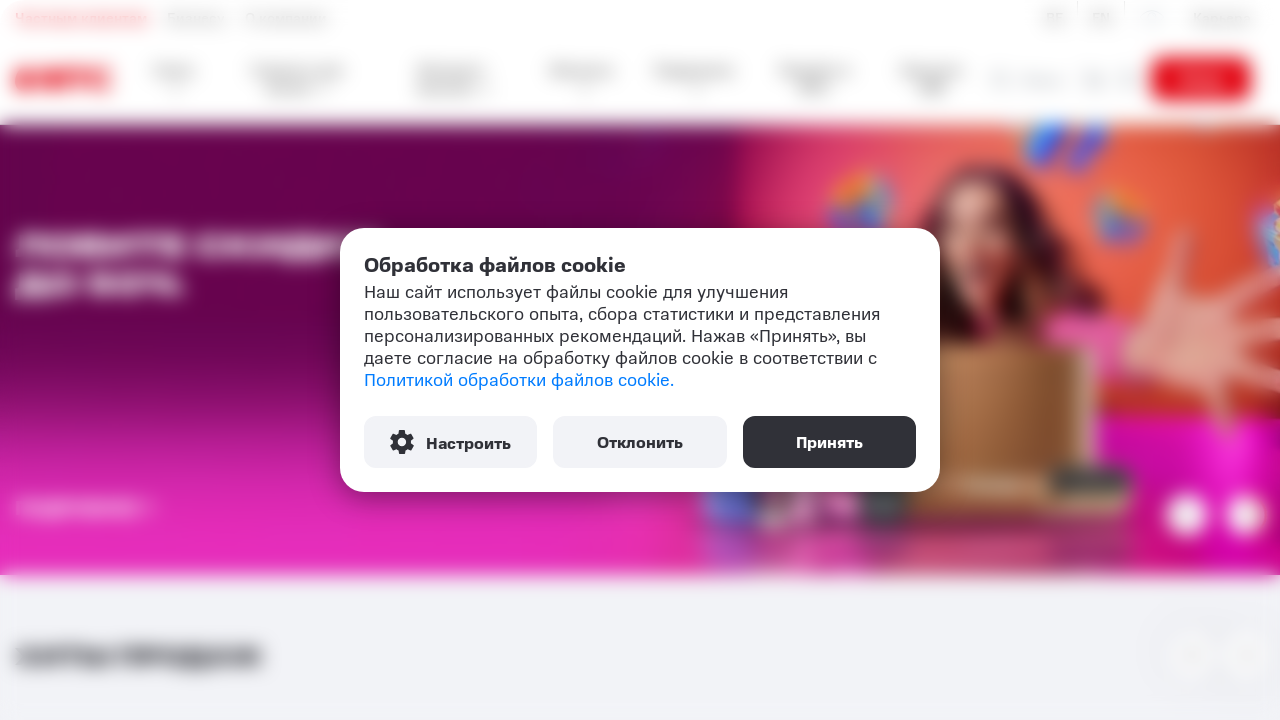

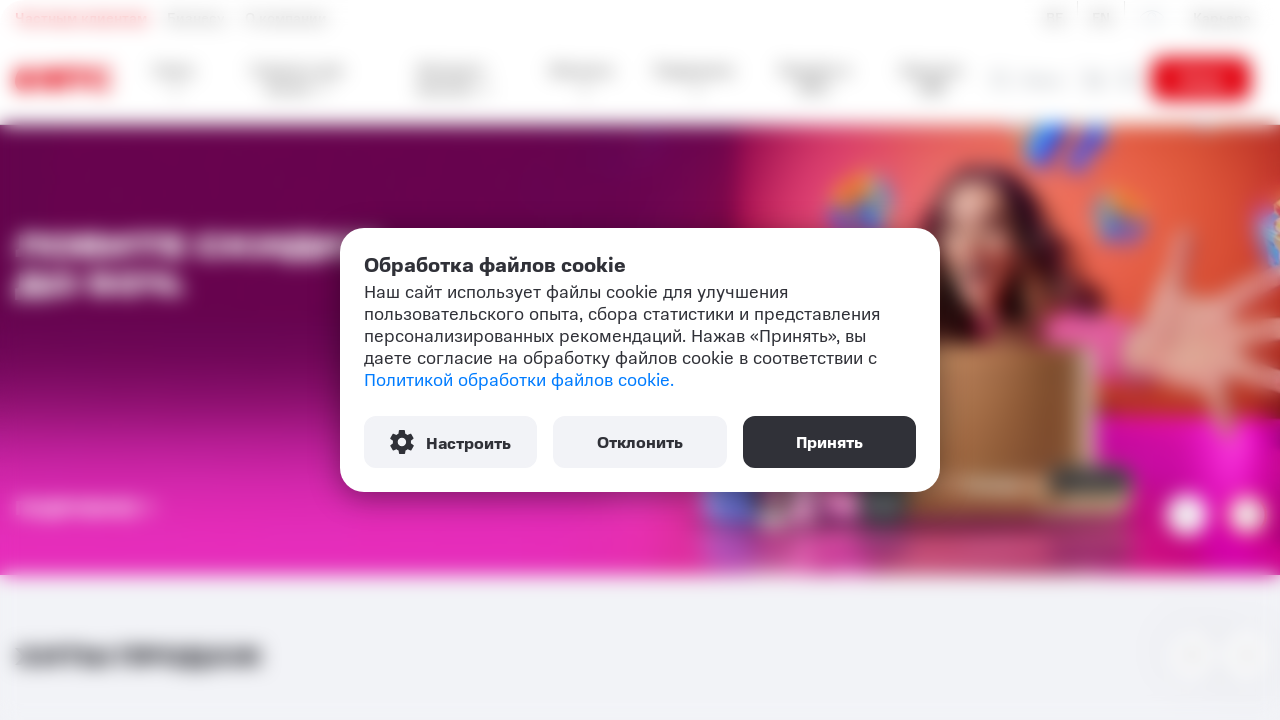